Demonstrates opening a new browser window and navigating to a different URL, testing window management functionality between two websites.

Starting URL: https://text-compare.com/

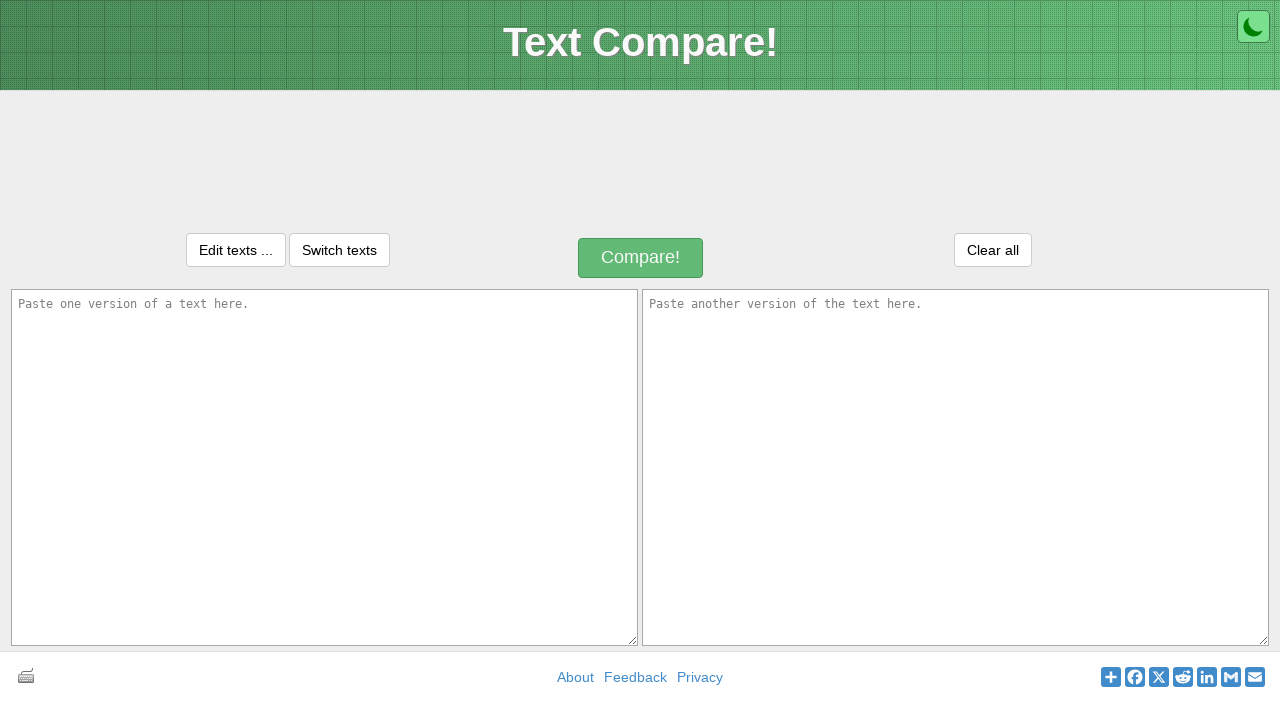

Opened a new browser window
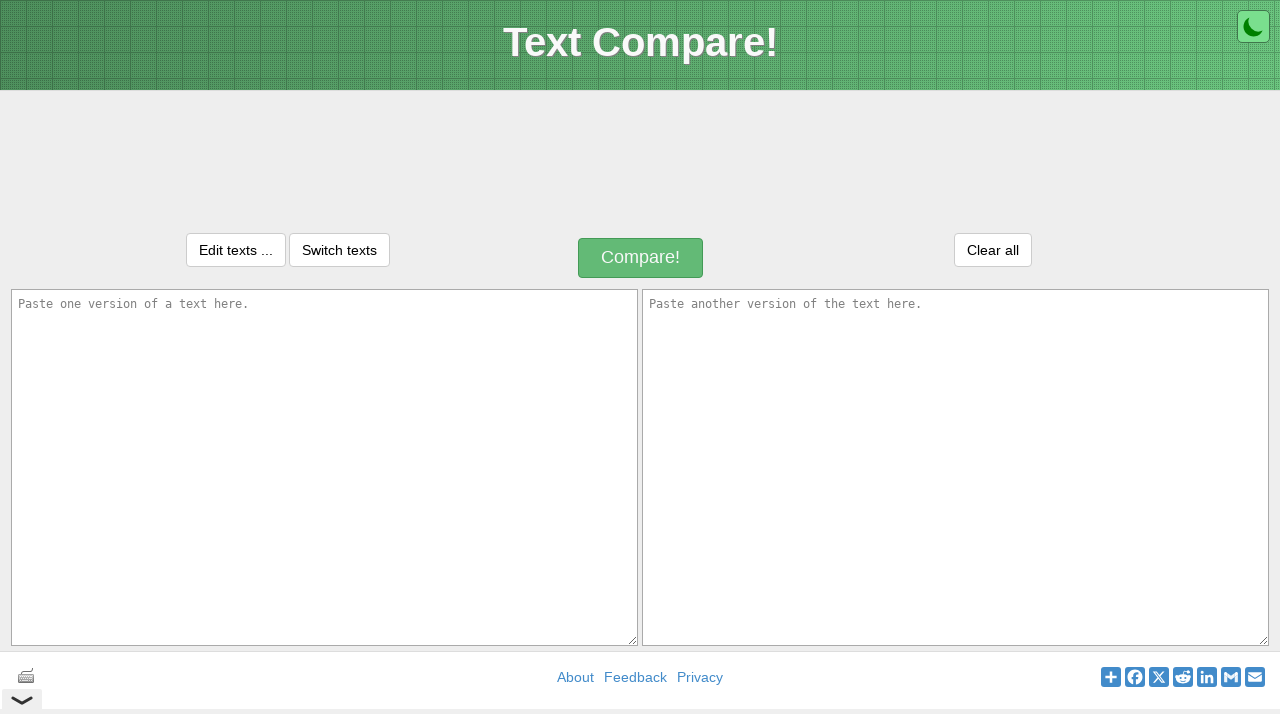

Navigated new window to Orange HRM login page
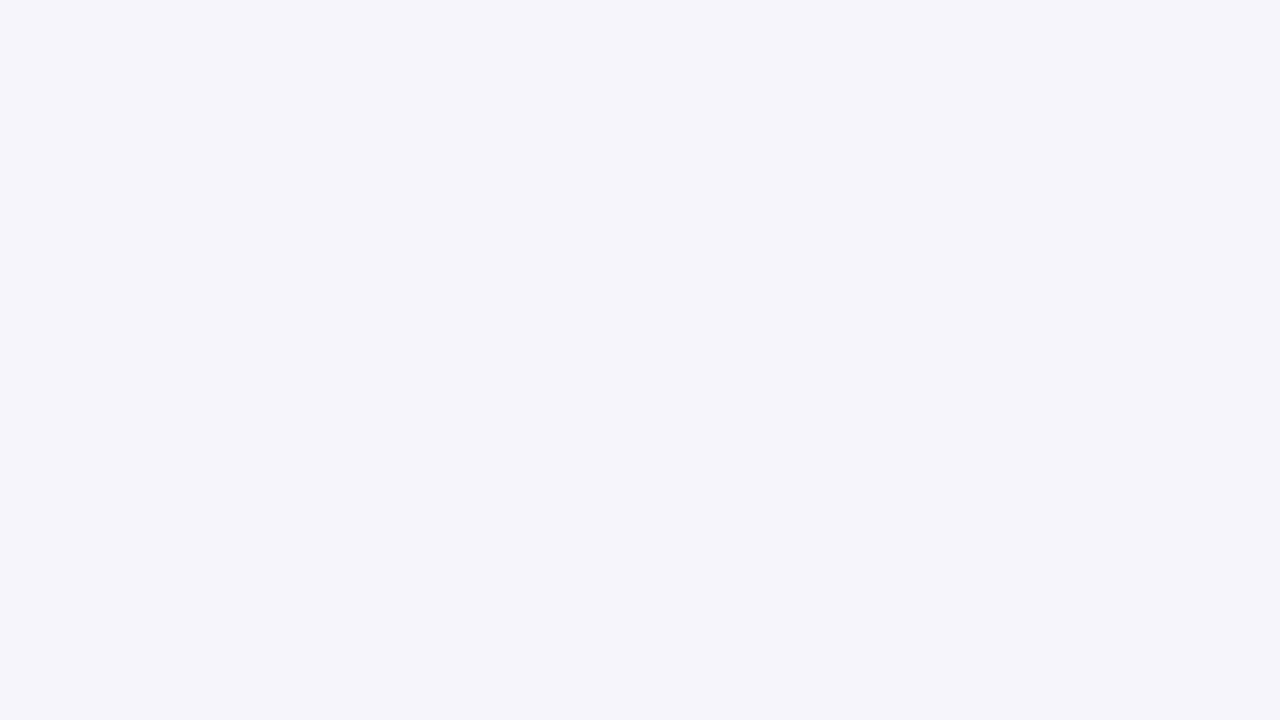

Login page DOM content loaded in new window
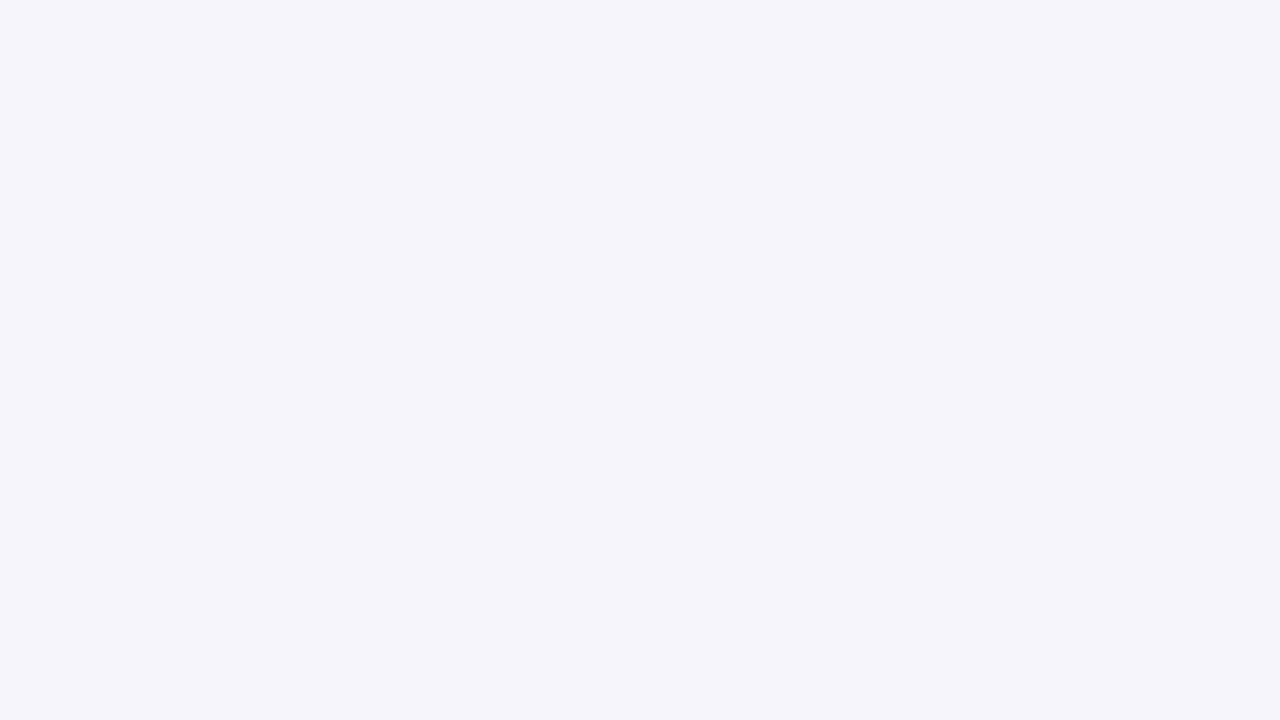

Original text-compare.com page DOM content loaded
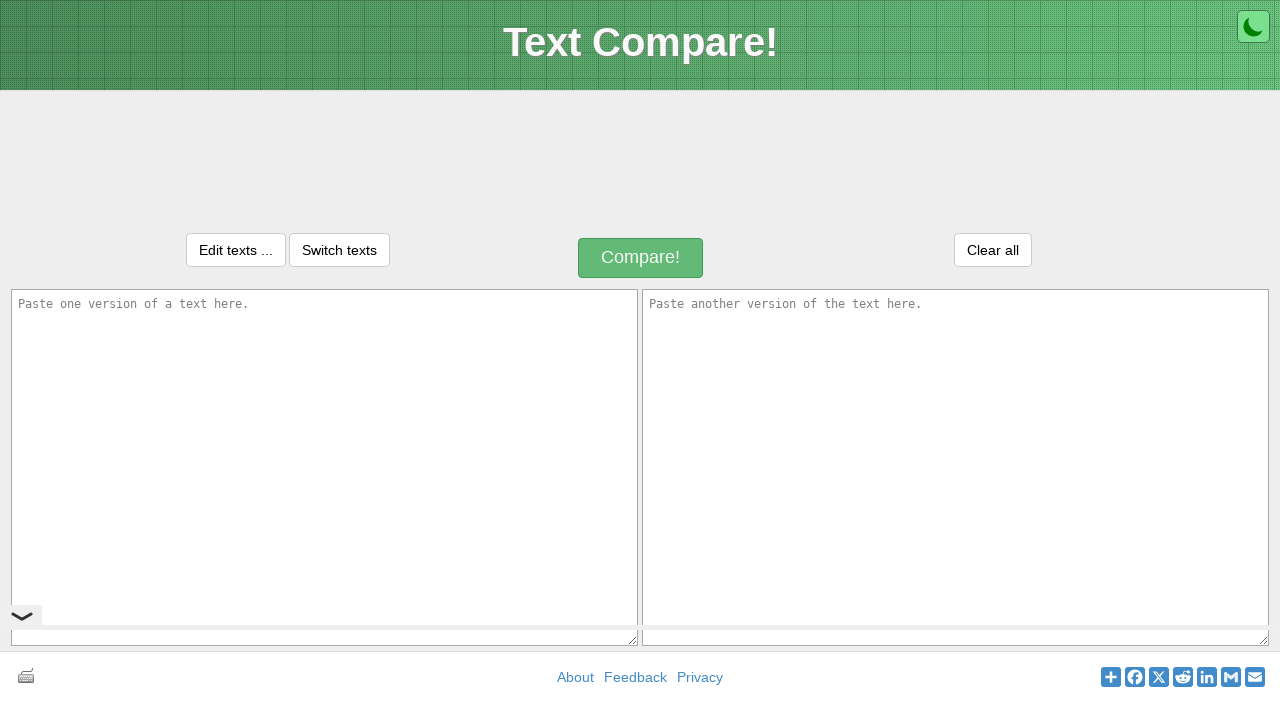

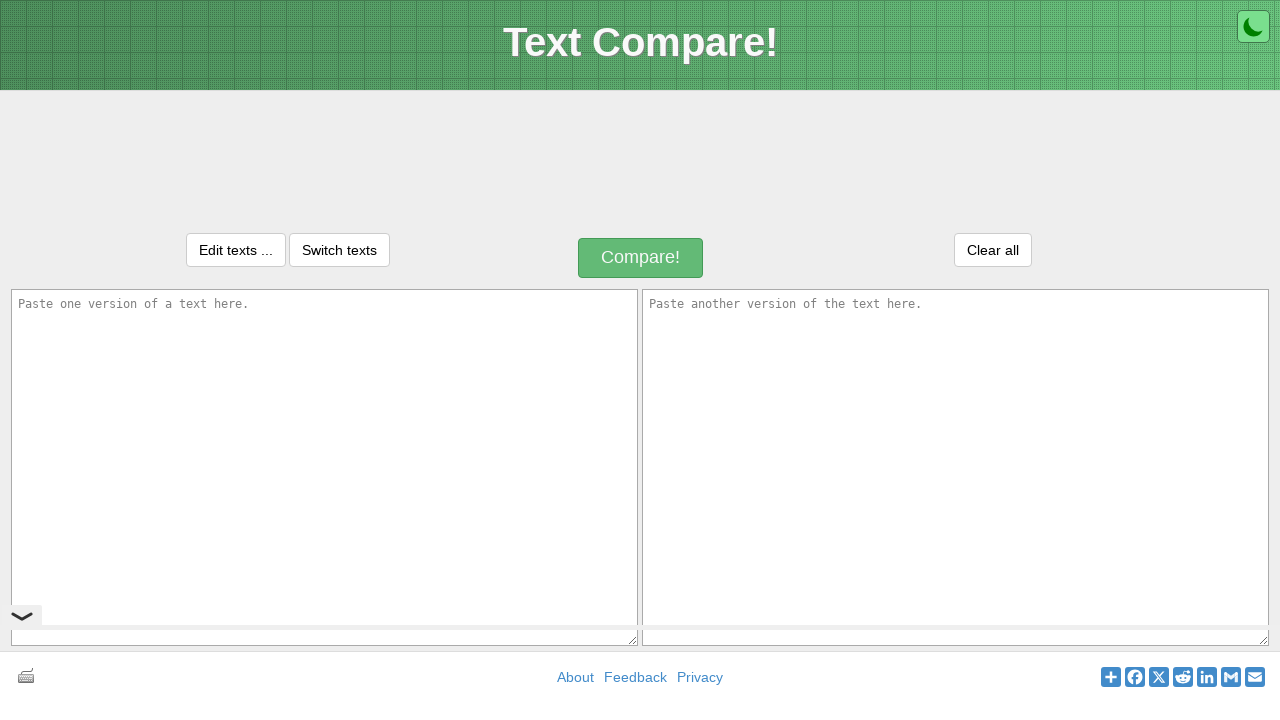